Tests radio button and checkbox selection states by clicking elements and verifying their selected/unselected states

Starting URL: https://automationfc.github.io/basic-form/index.html

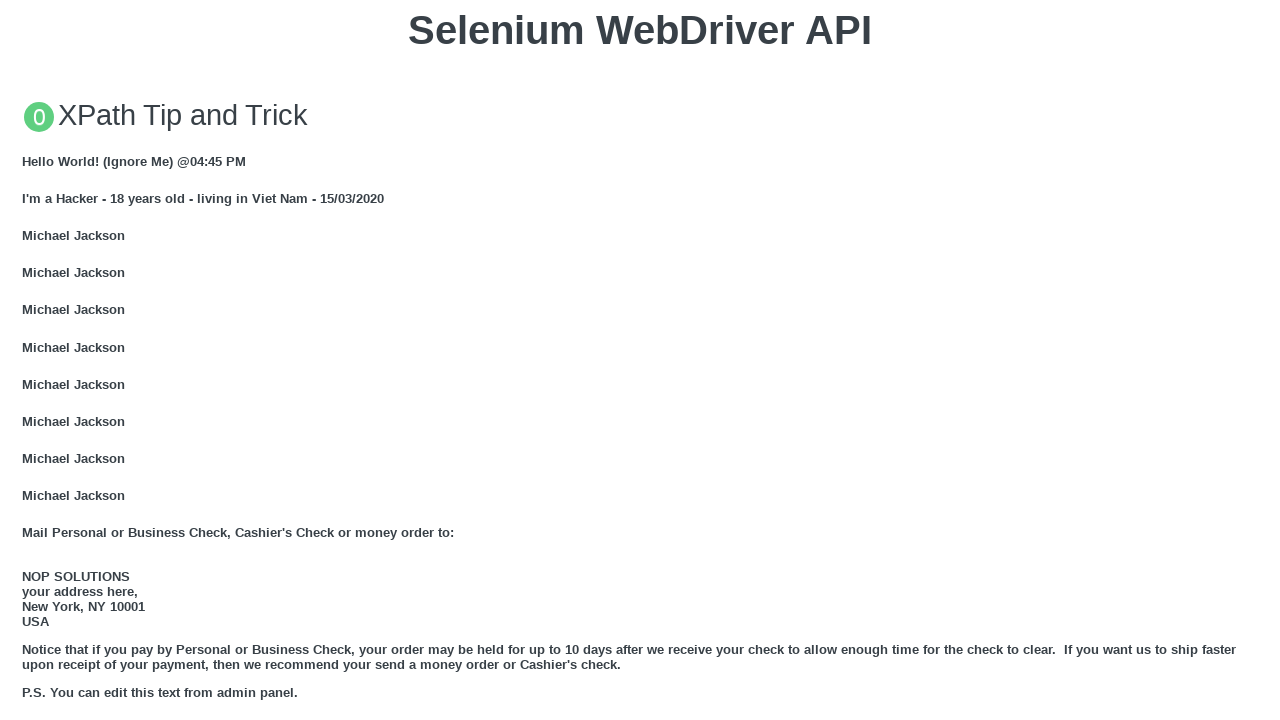

Page reloaded to reset form state
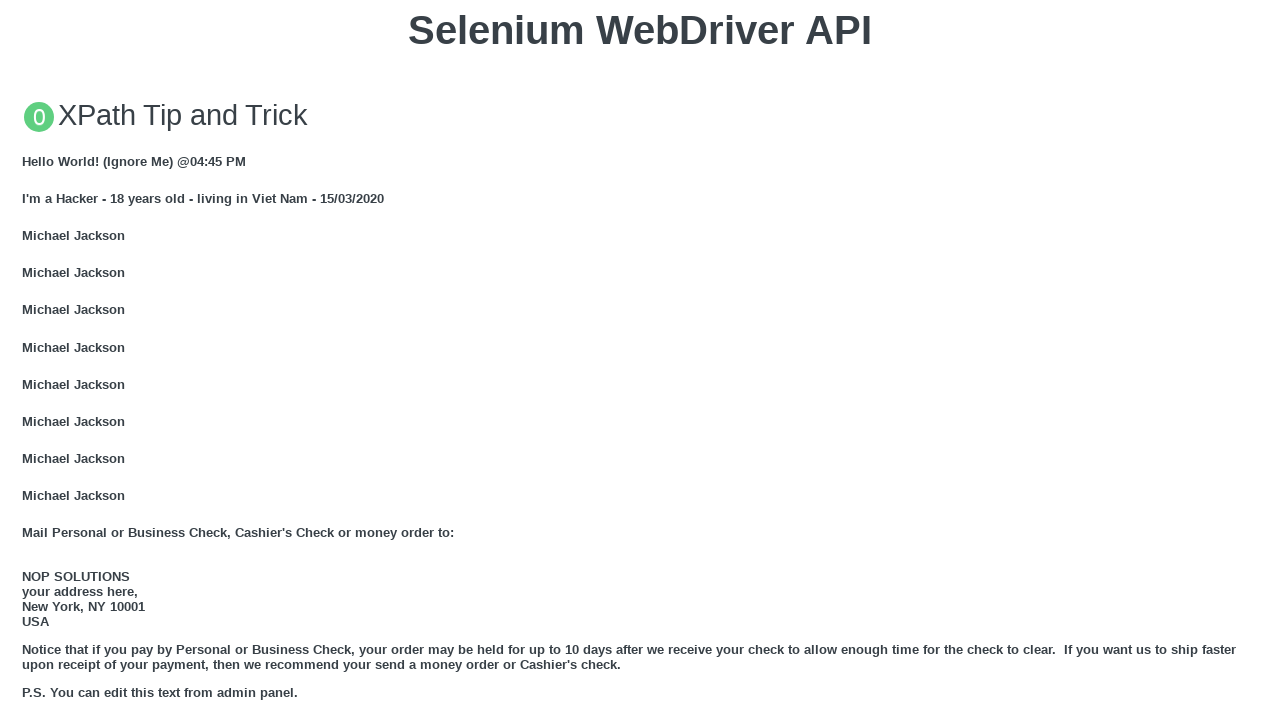

Clicked 'Under 18' radio button at (28, 360) on xpath=//input[@id='under_18']
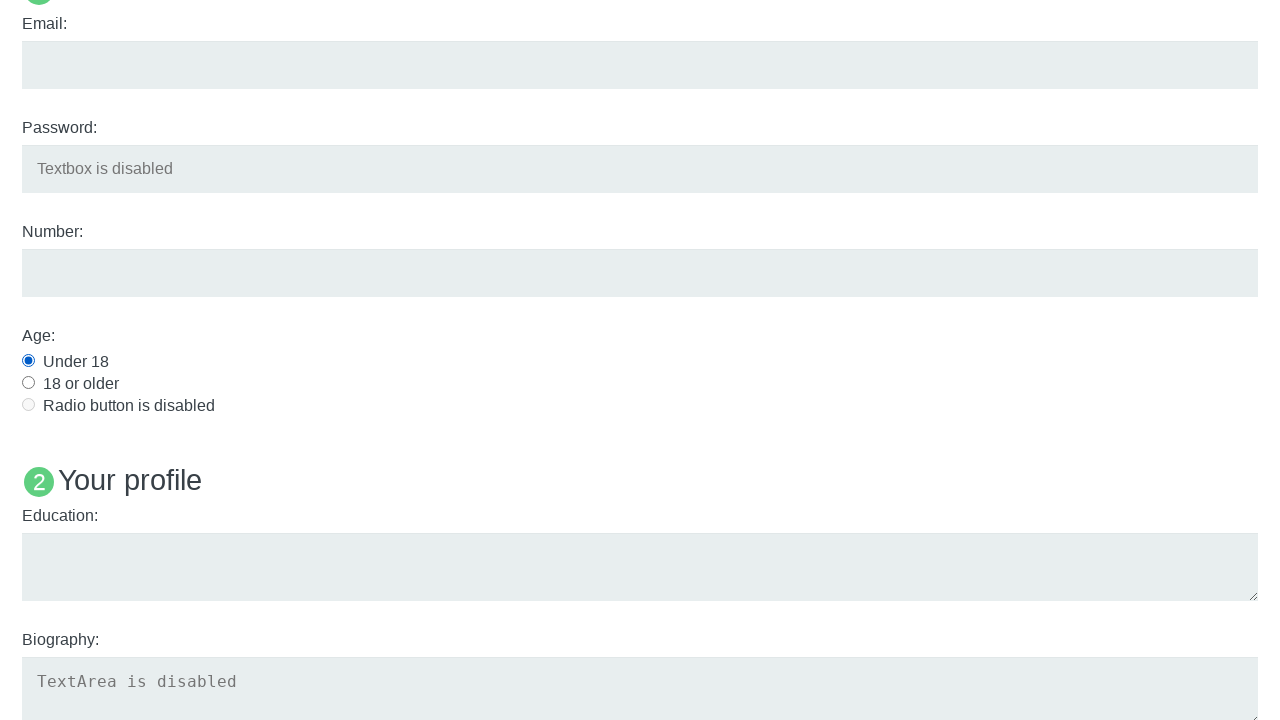

Clicked 'Development' checkbox at (28, 361) on xpath=//input[@id='development']
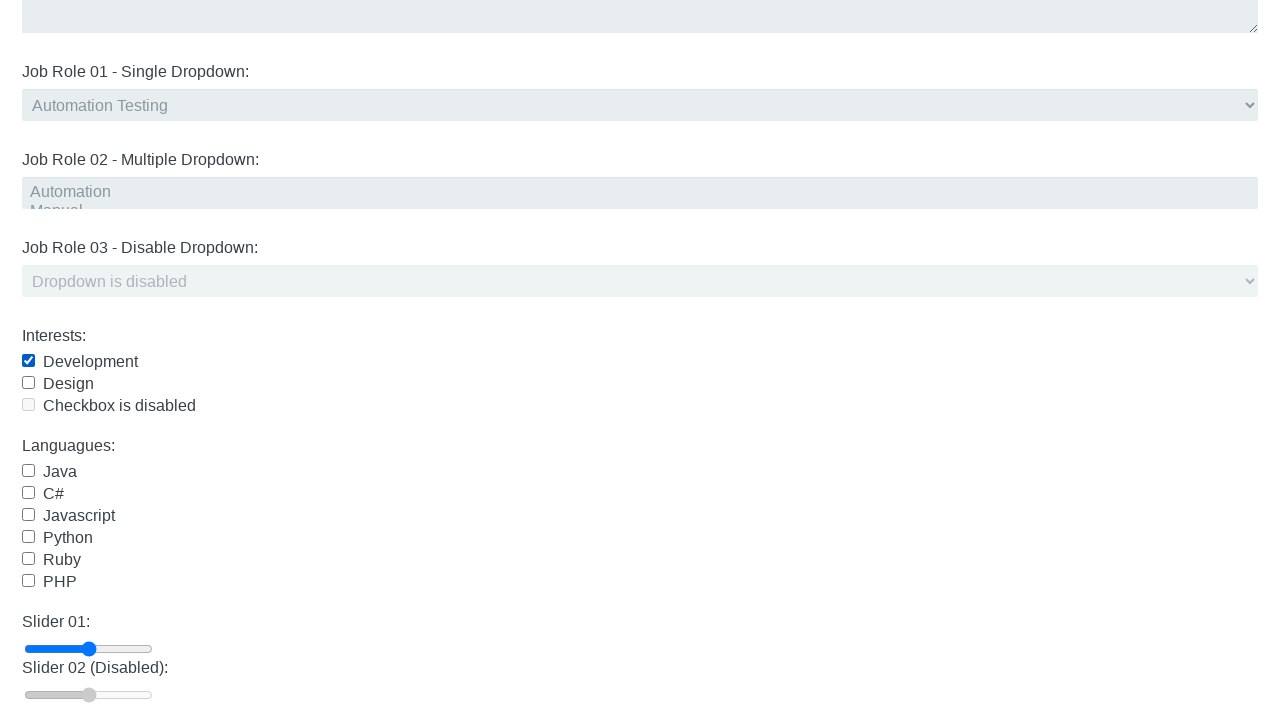

Verified 'Under 18' radio button is selected
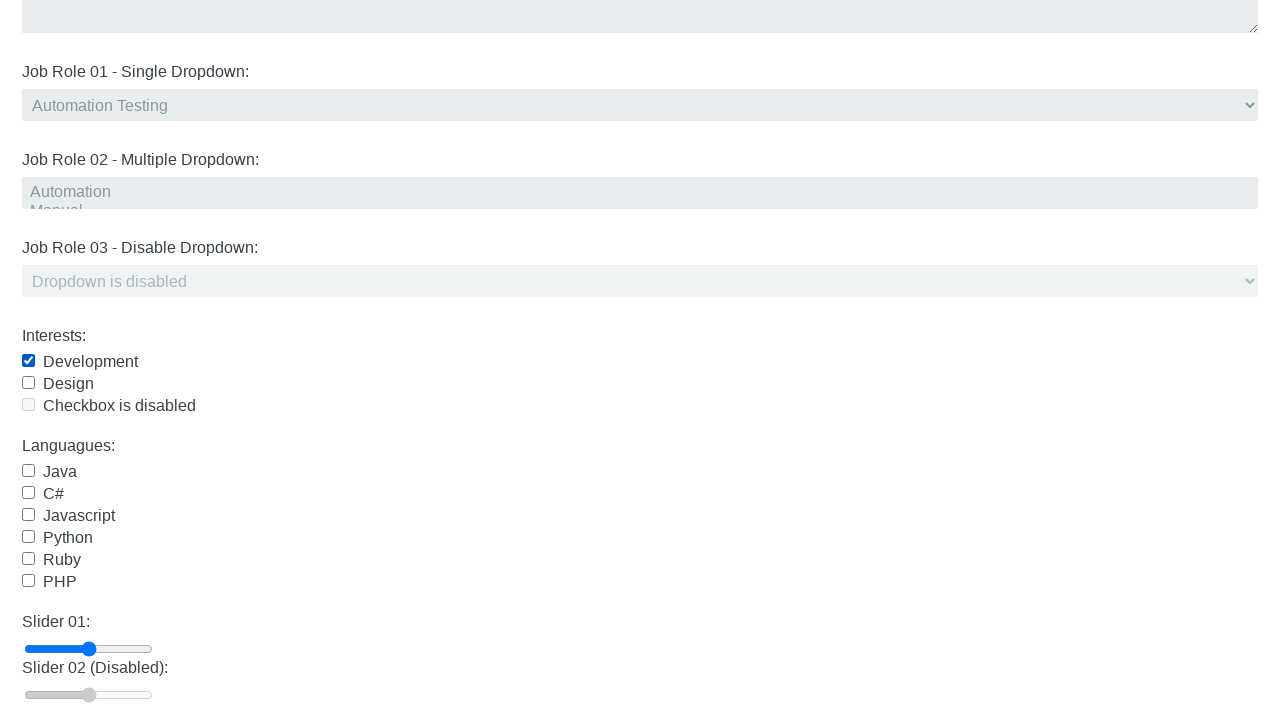

Verified 'Development' checkbox is selected
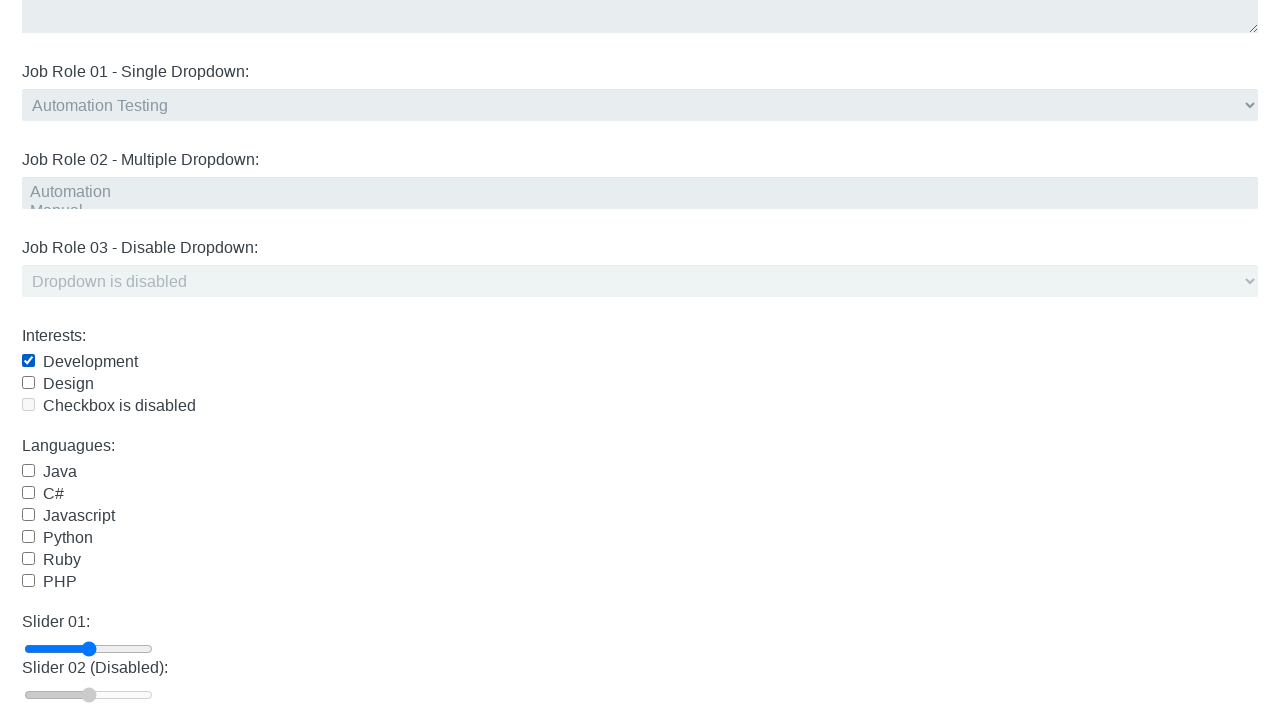

Clicked 'Development' checkbox again to uncheck it at (28, 361) on xpath=//input[@id='development']
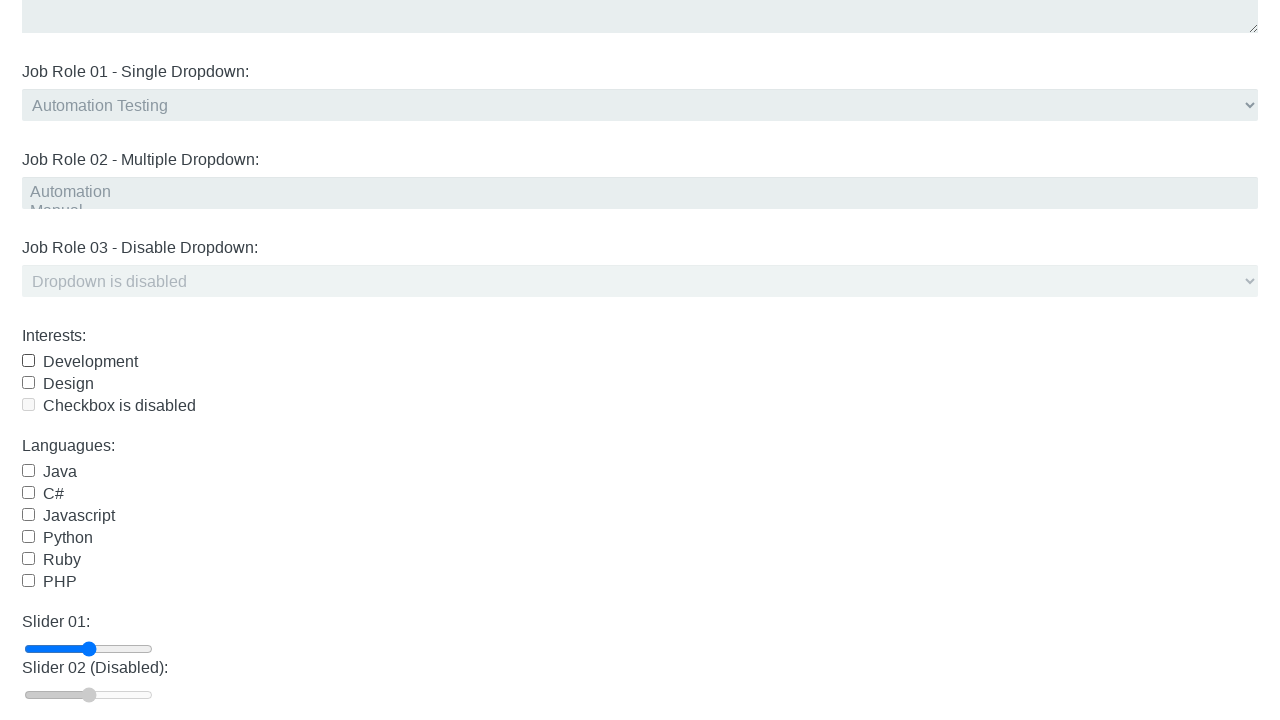

Verified 'Under 18' radio button is still selected
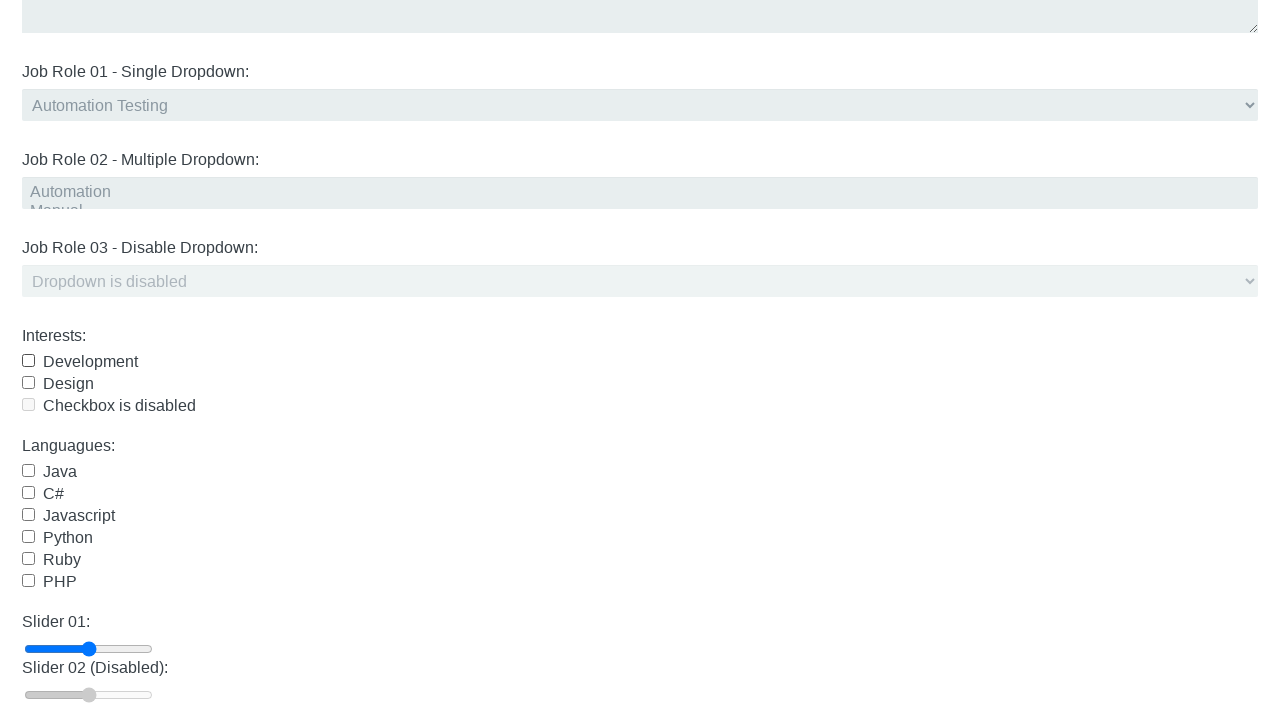

Verified 'Development' checkbox is now unselected
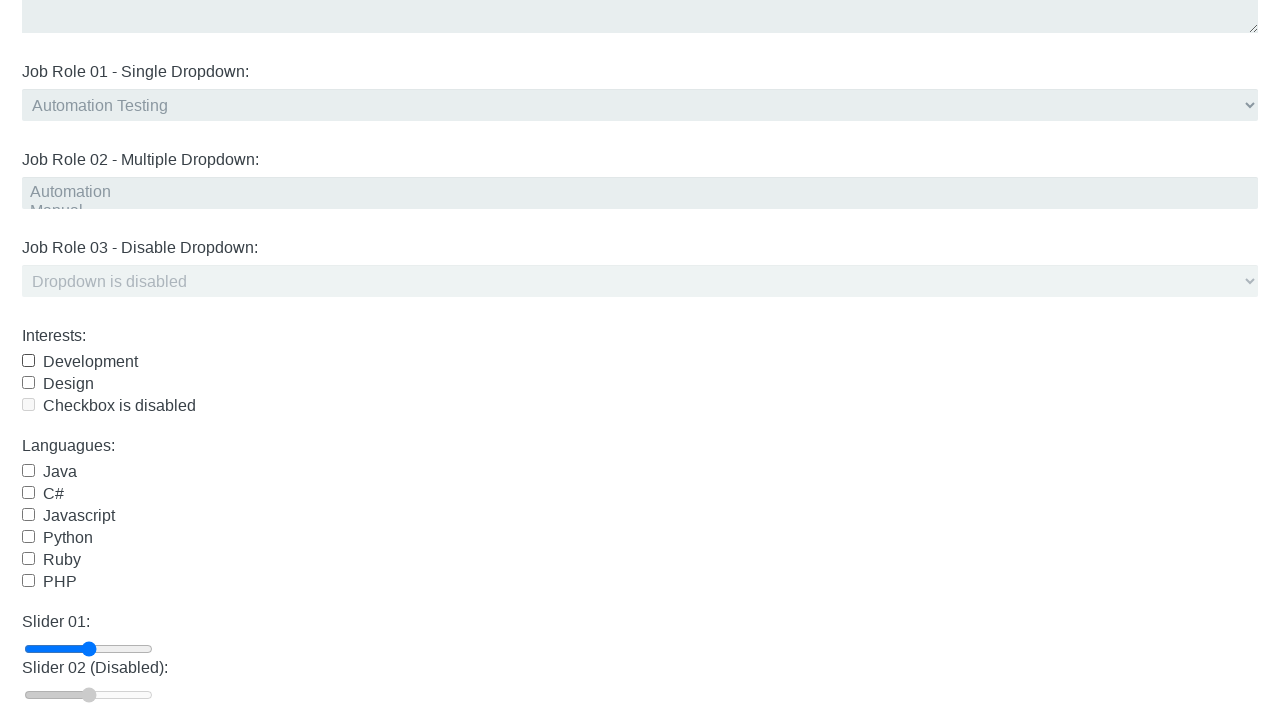

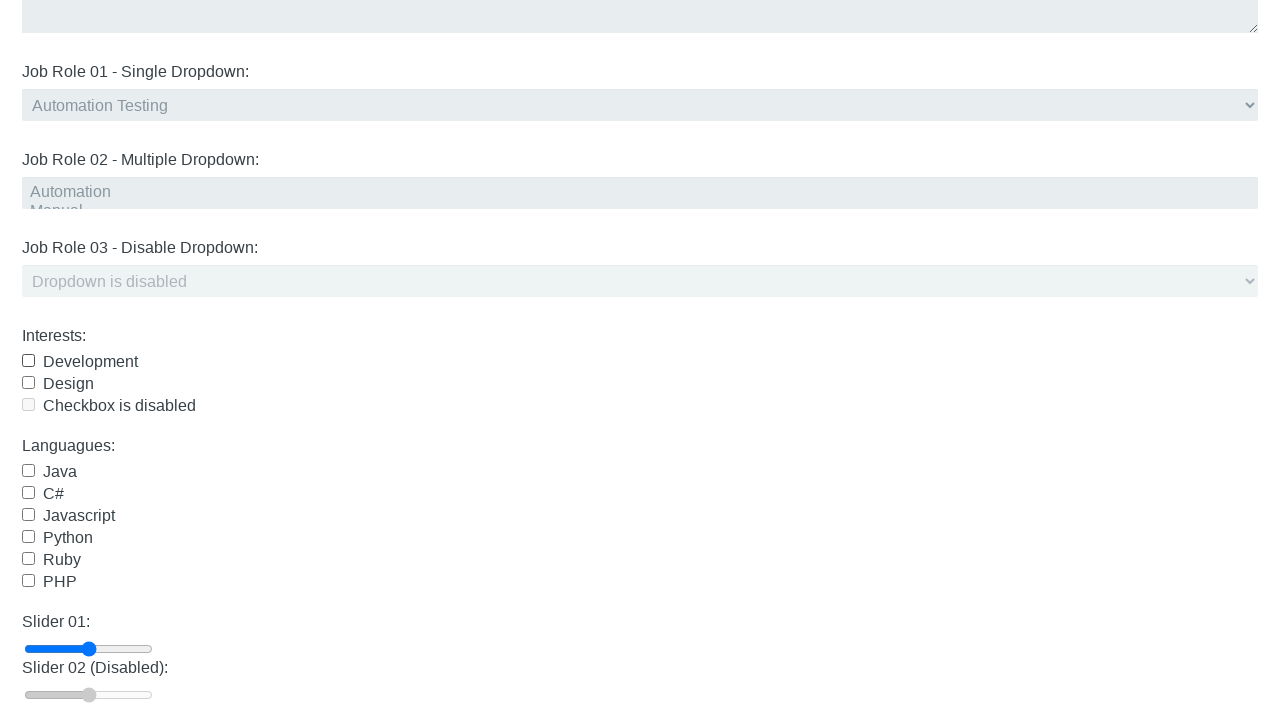